Tests adding and removing elements by first adding three elements, then removing two of them, and verifying one element remains

Starting URL: https://the-internet.herokuapp.com/add_remove_elements/

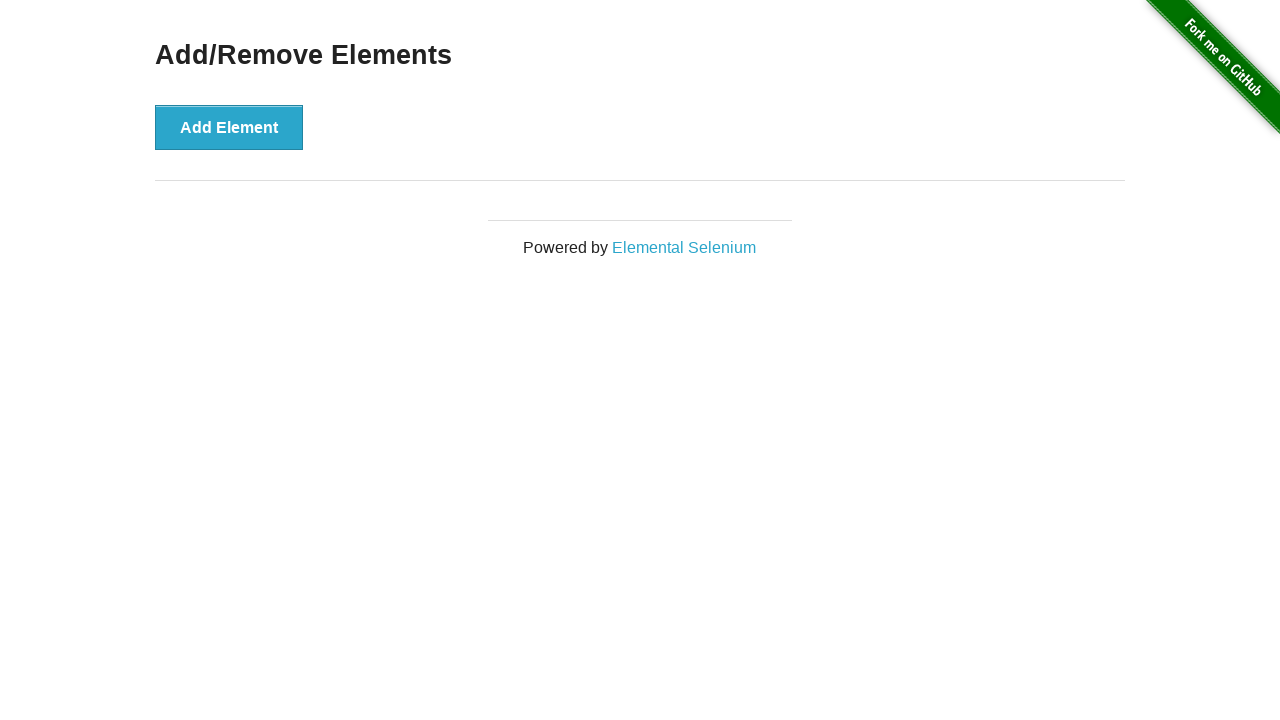

Clicked 'Add Element' button to add a new element at (229, 127) on button[onclick='addElement()']
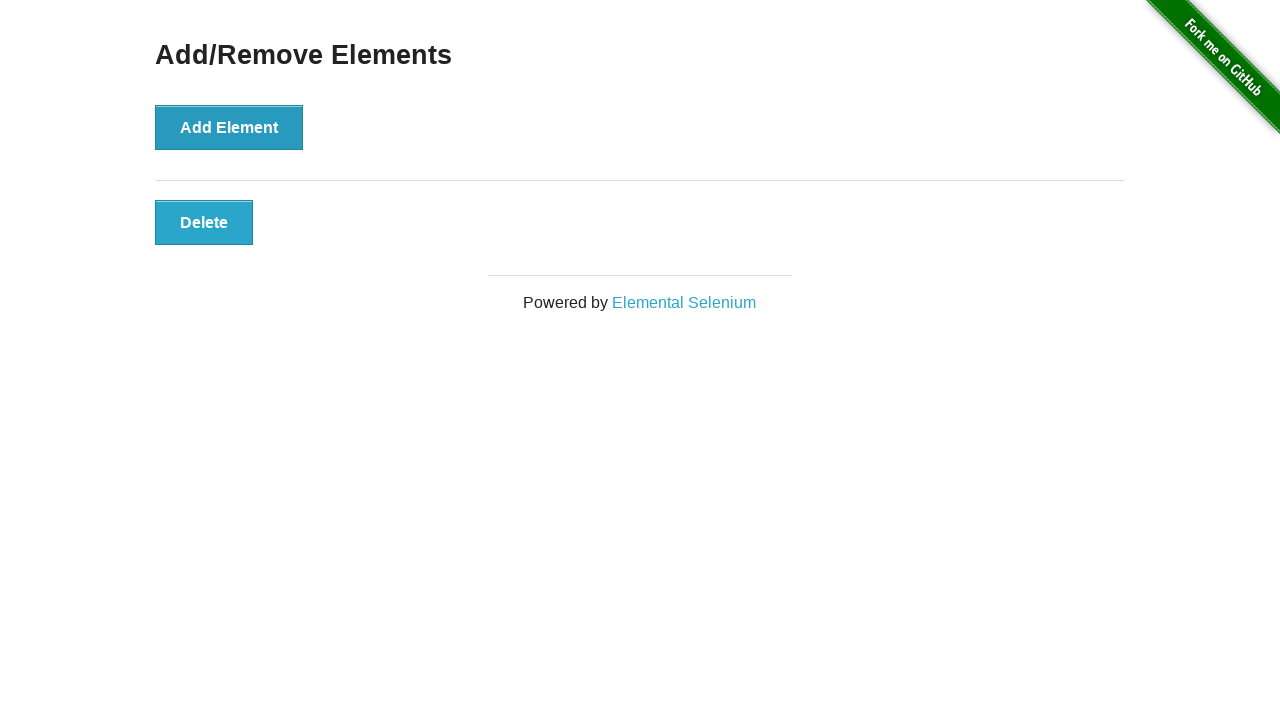

Clicked 'Add Element' button to add a new element at (229, 127) on button[onclick='addElement()']
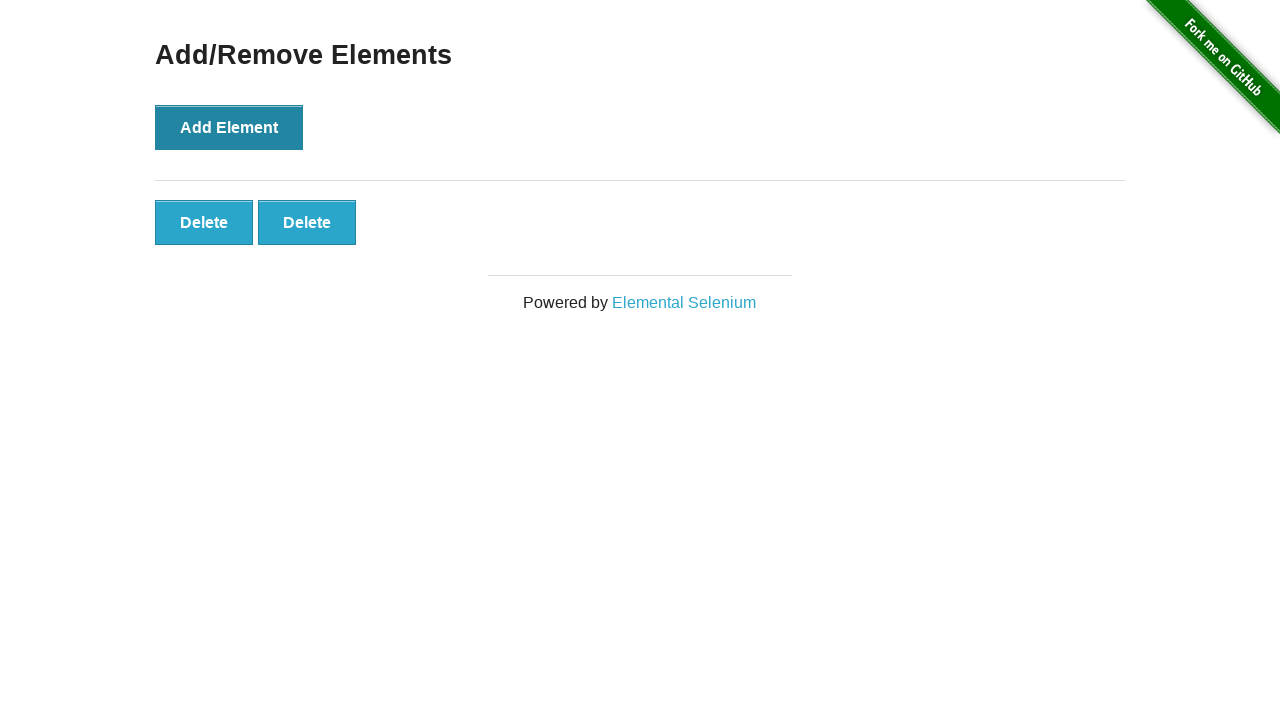

Clicked 'Add Element' button to add a new element at (229, 127) on button[onclick='addElement()']
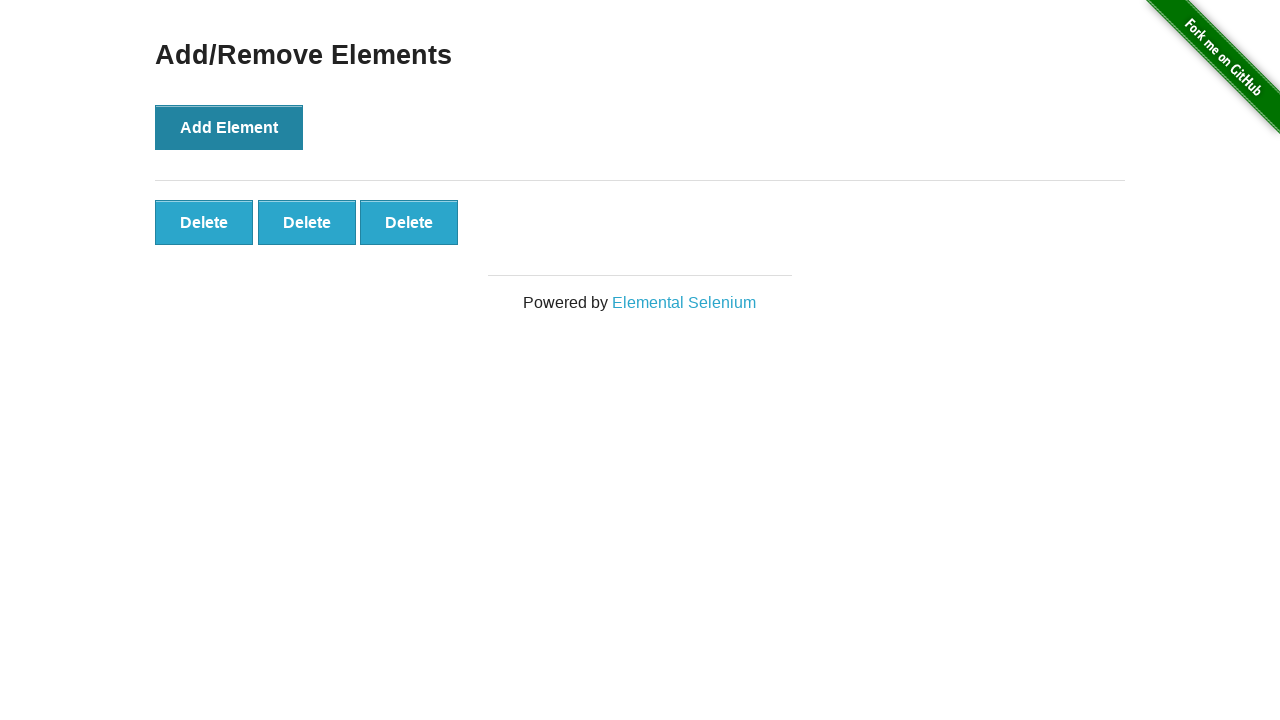

Clicked 'Delete' button to remove an element at (204, 222) on button[onclick='deleteElement()']
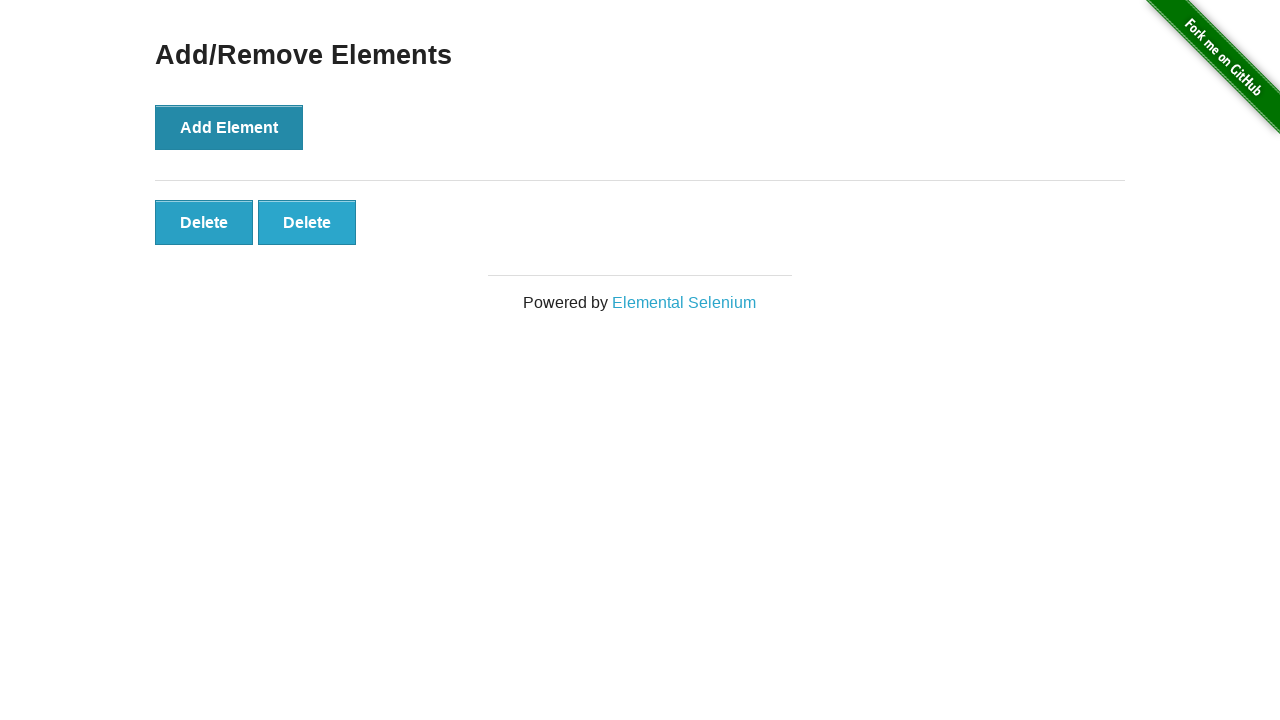

Clicked 'Delete' button to remove an element at (204, 222) on button[onclick='deleteElement()']
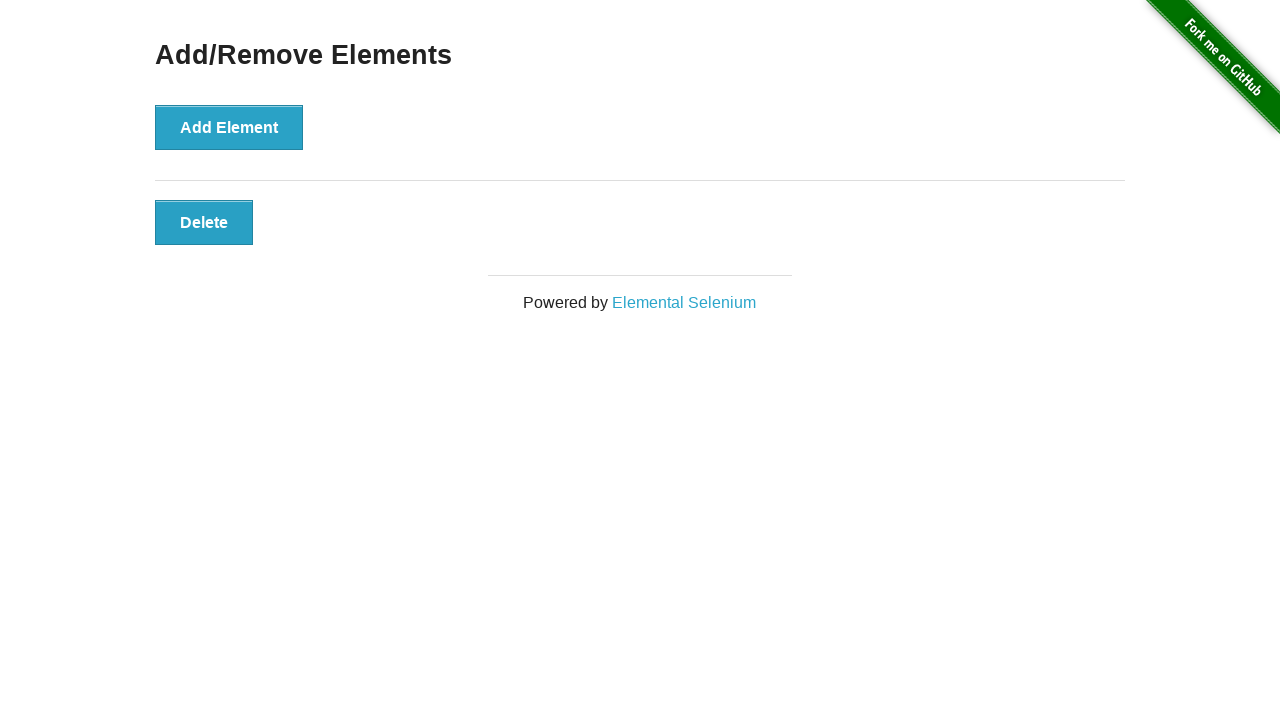

Verified that exactly 1 element remains after removing 2 of 3 added elements
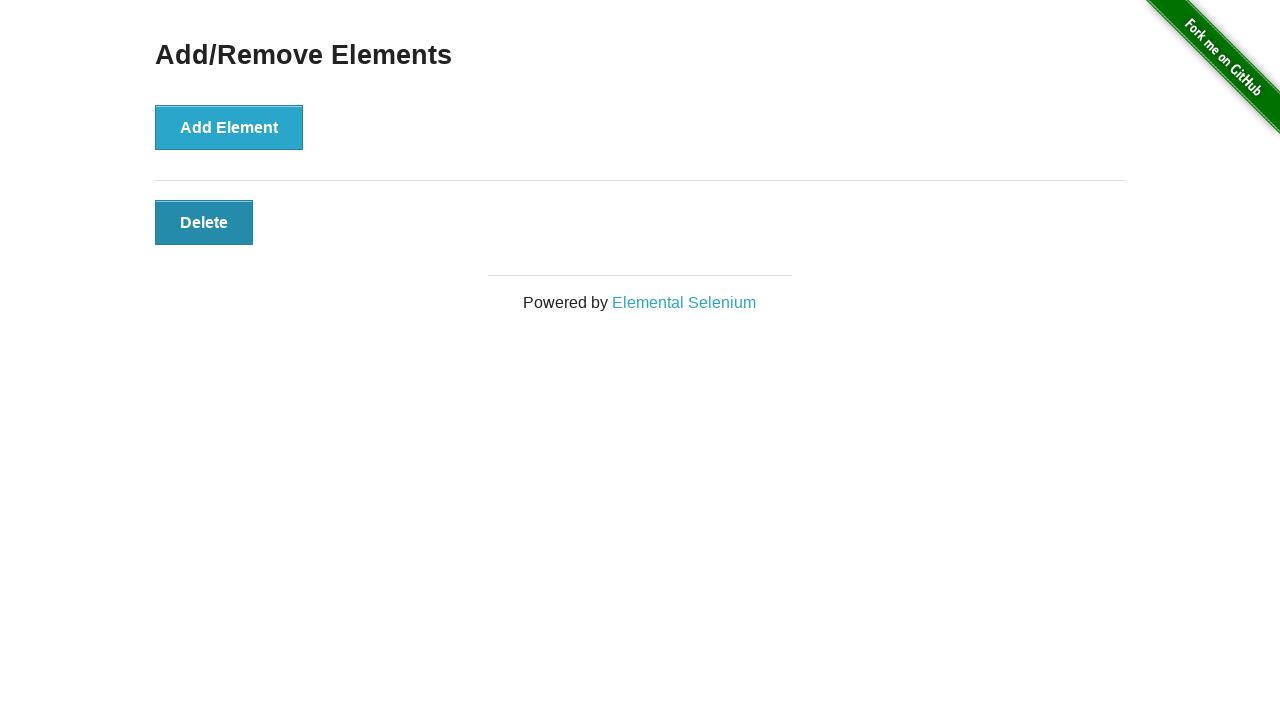

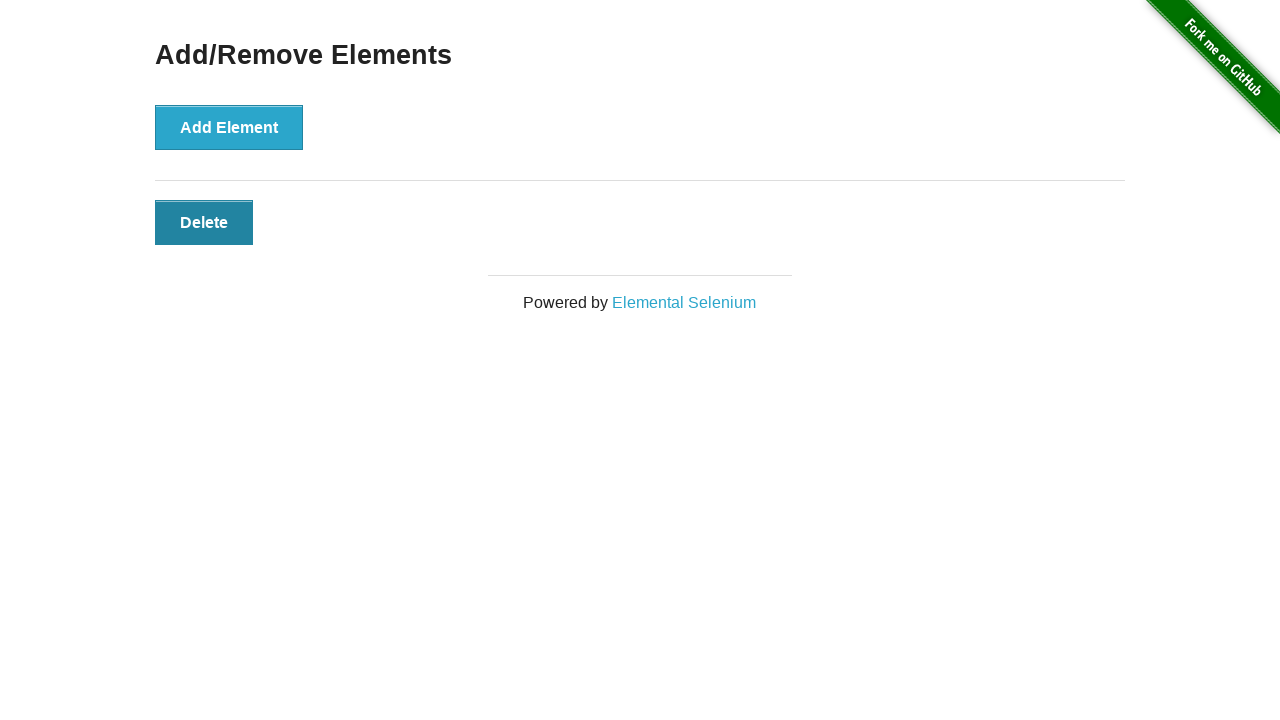